Tests keyboard actions by typing text in the first text area, selecting all with Ctrl+A, copying with Ctrl+C, tabbing to the second text area, and pasting with Ctrl+V to verify clipboard operations work correctly.

Starting URL: https://text-compare.com/

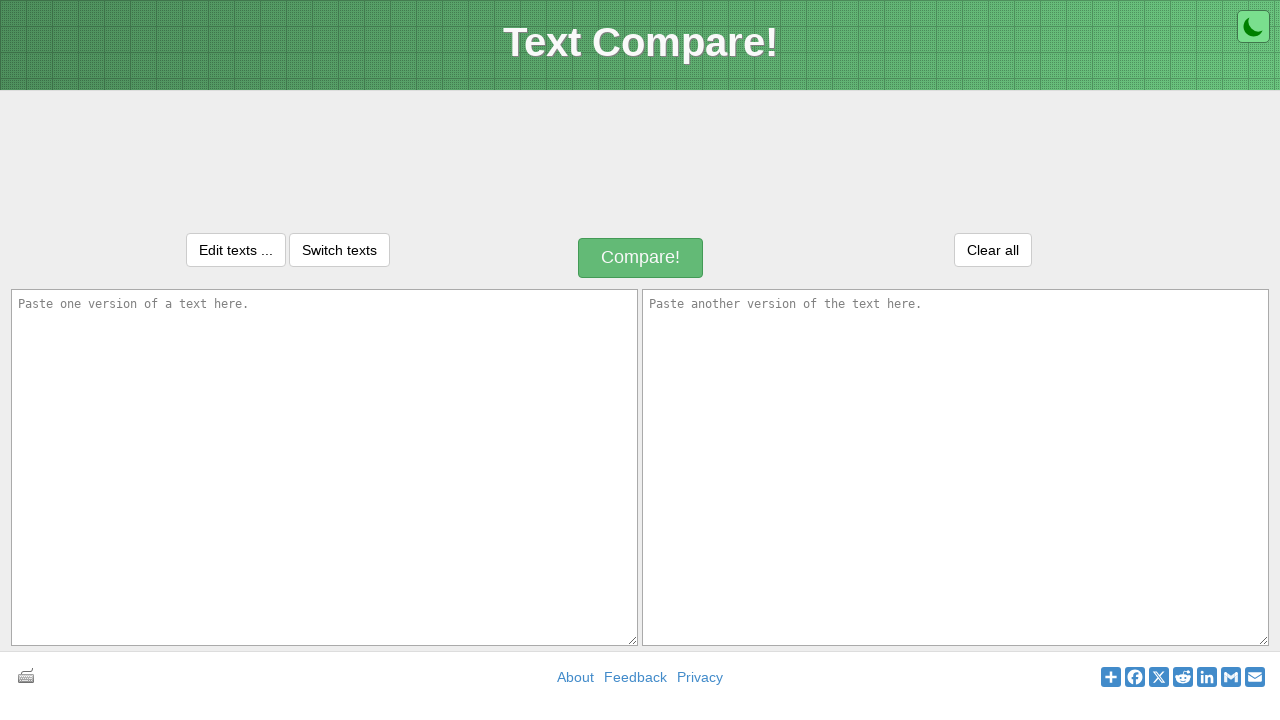

Typed 'Welcome to selenium' in the first text area on #inputText1
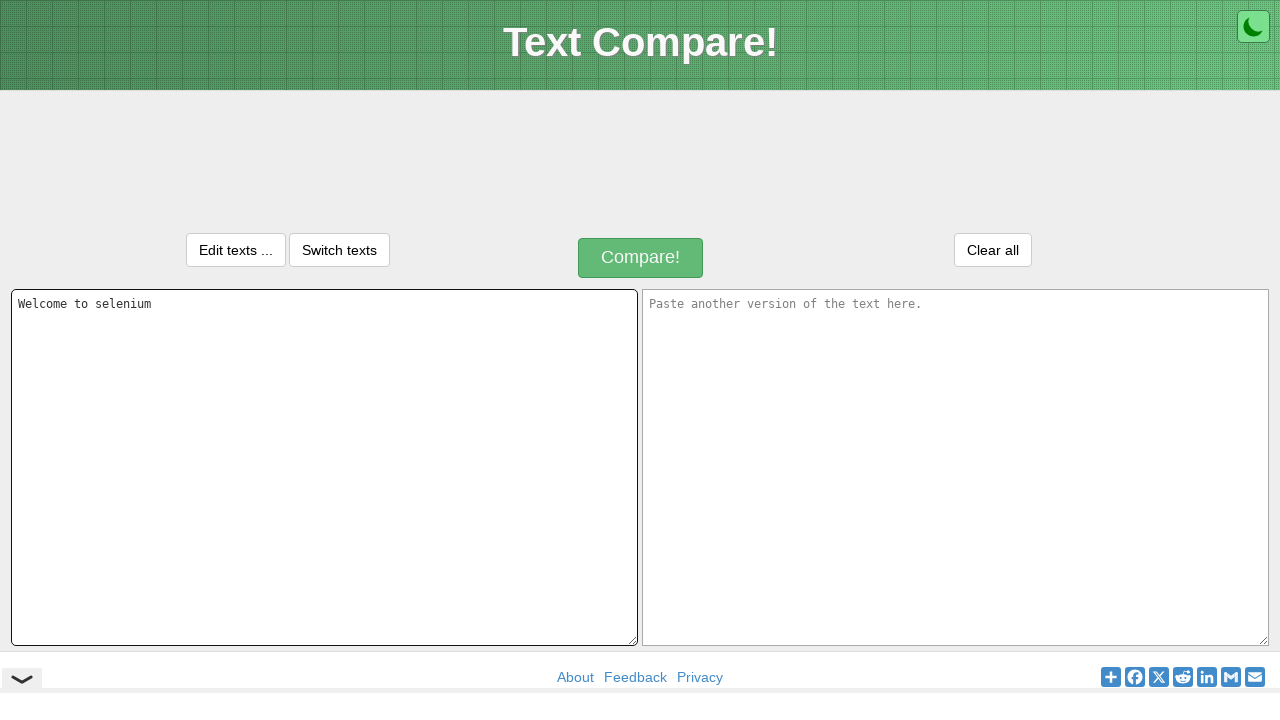

Clicked on the first text area to ensure focus at (324, 467) on #inputText1
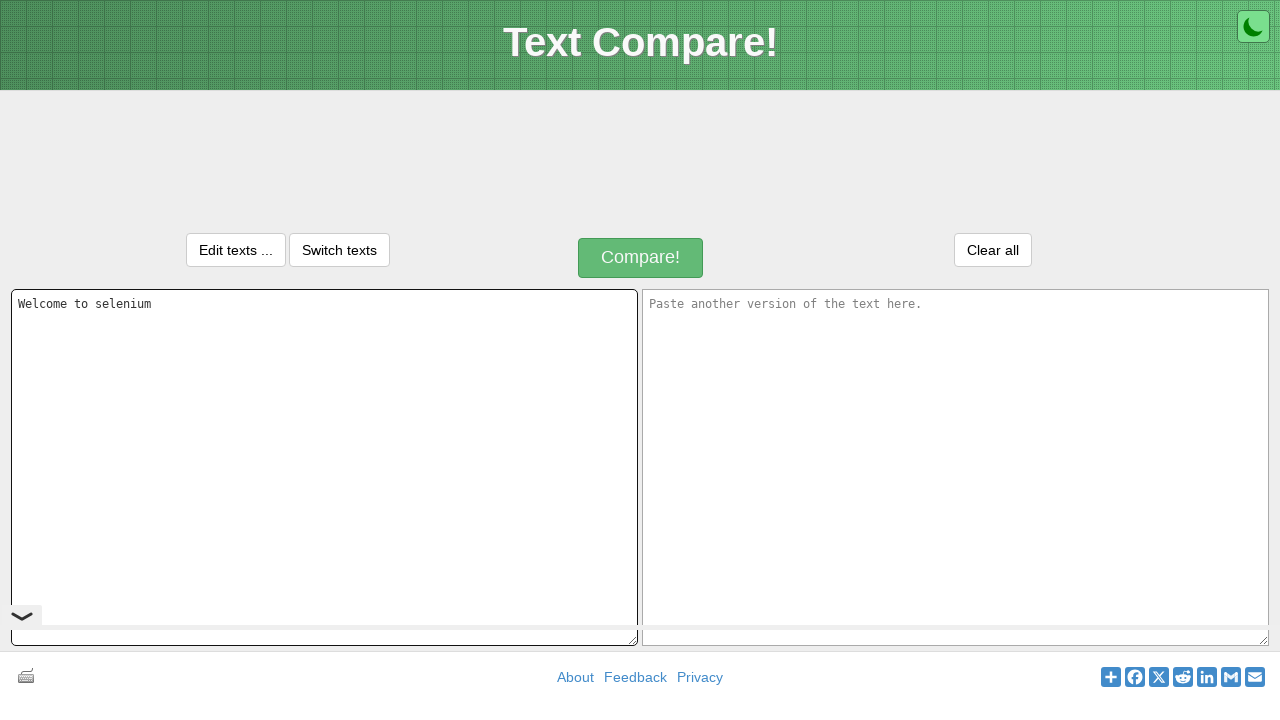

Selected all text with Ctrl+A
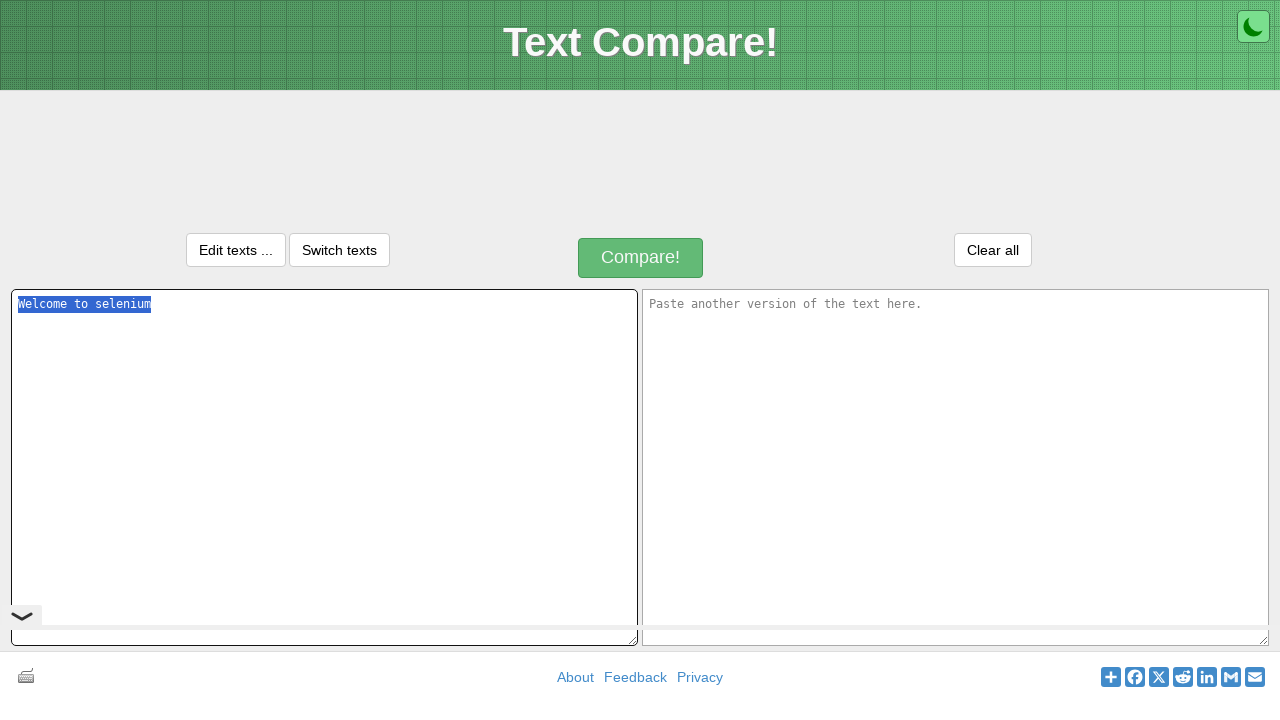

Copied selected text with Ctrl+C
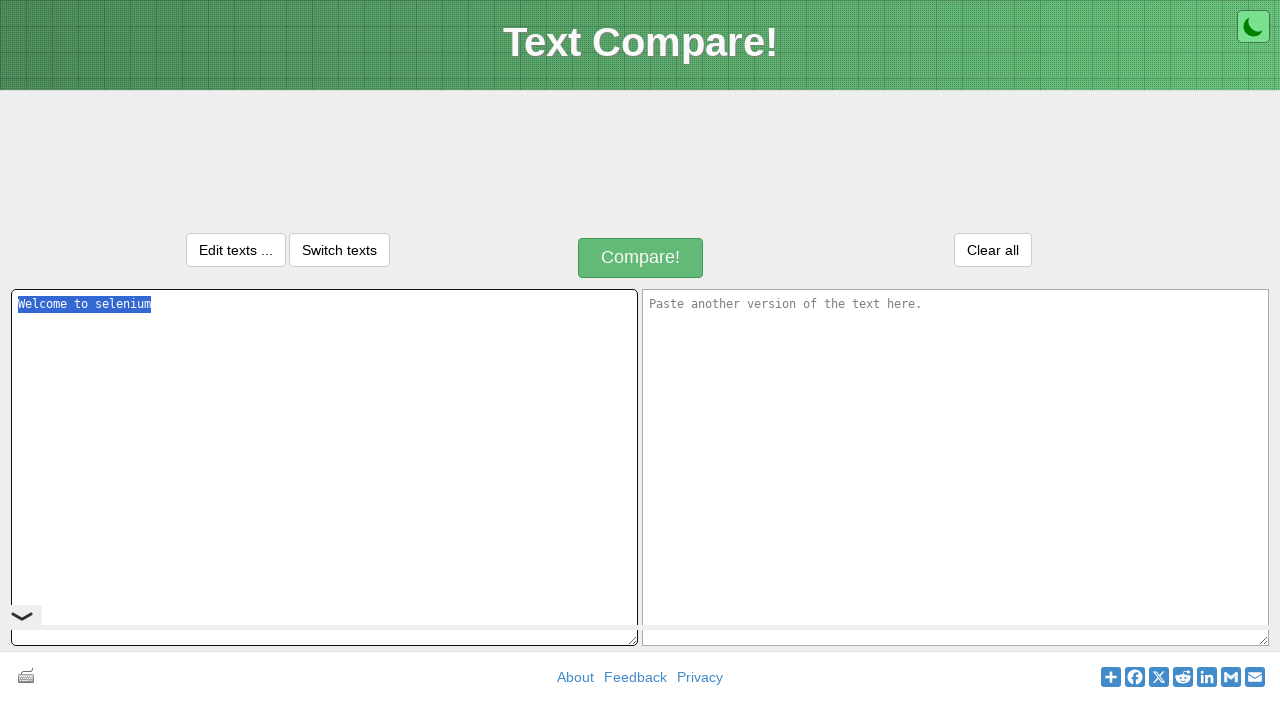

Pressed Tab to move focus to the second text area
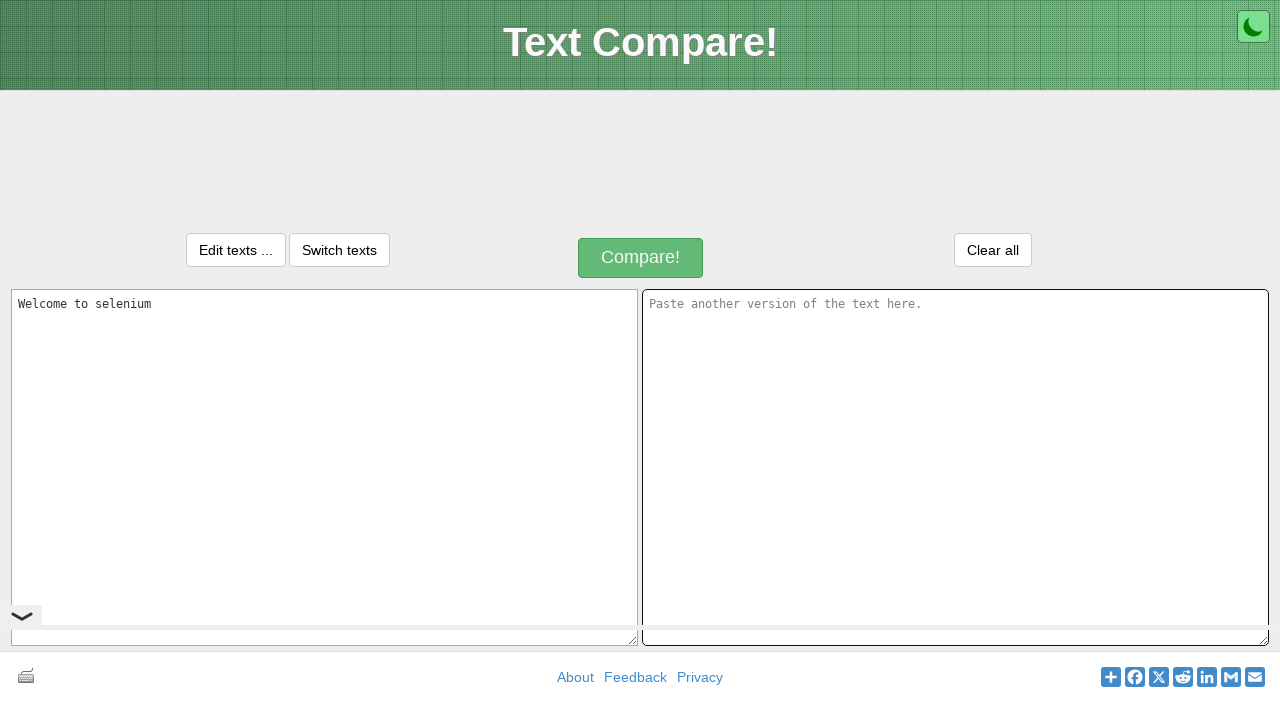

Waited 1000ms for focus to change
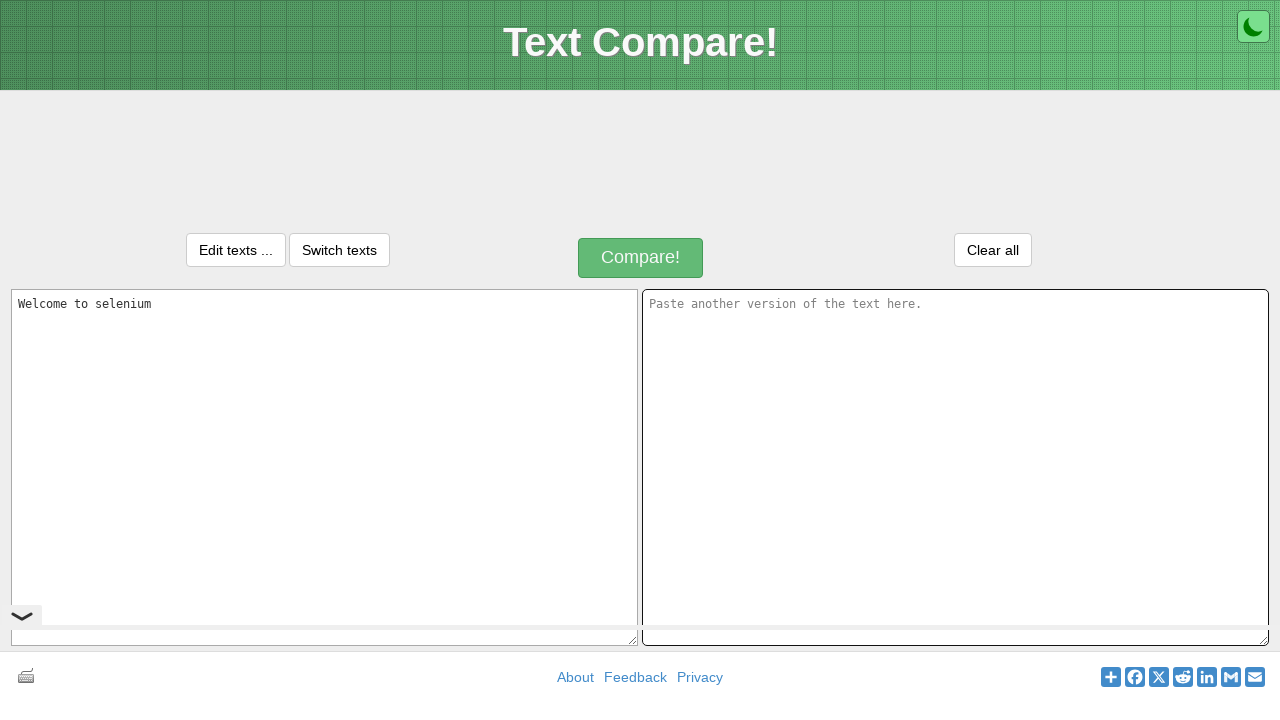

Pasted text with Ctrl+V into the second text area
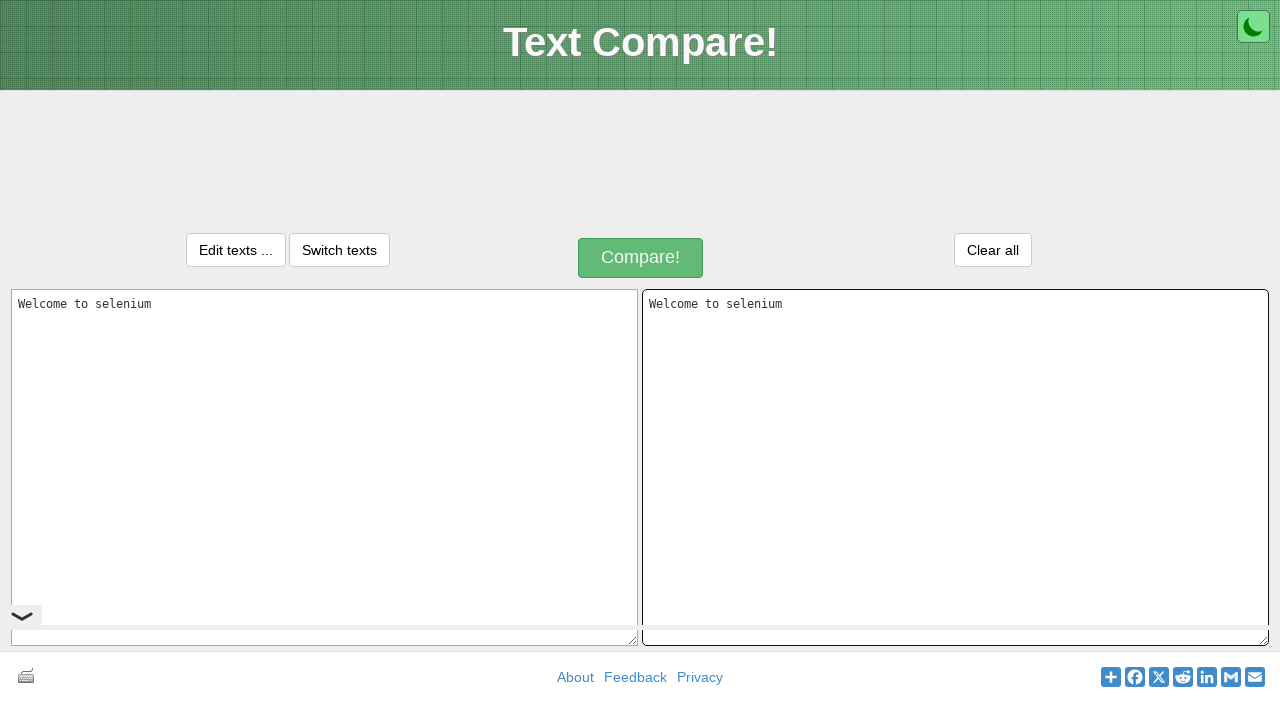

Verified that the second text area is present after paste
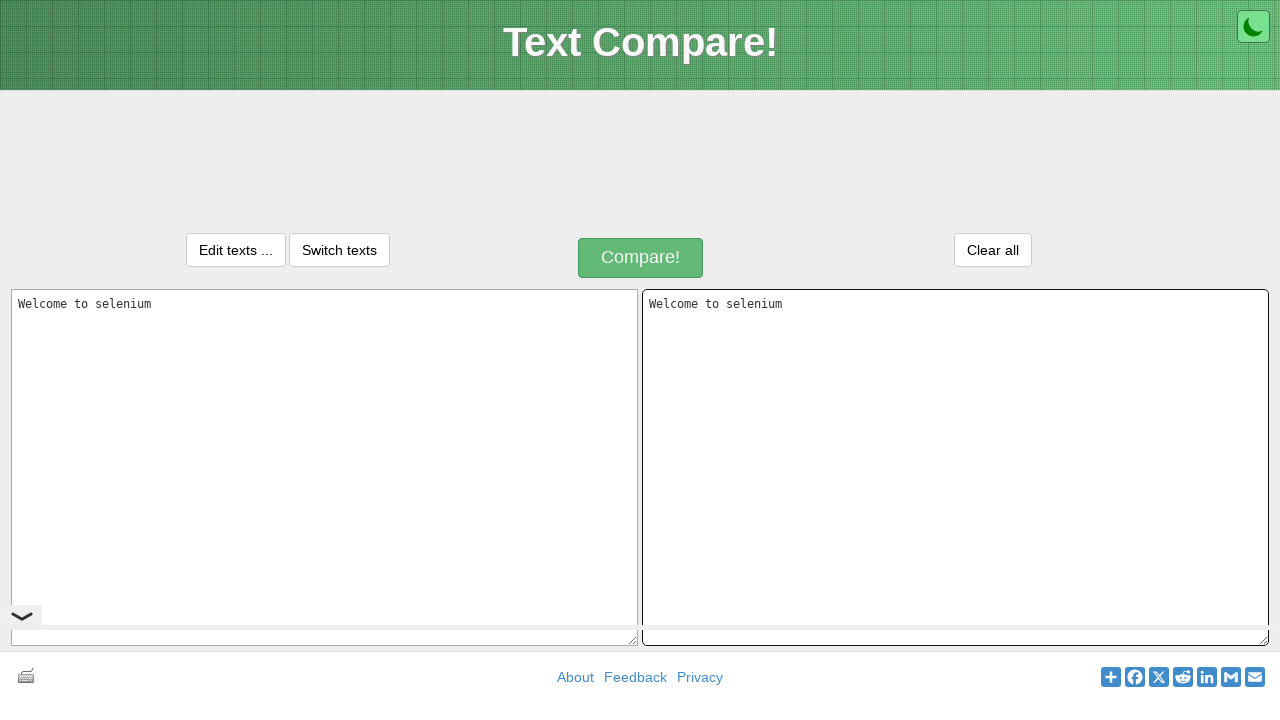

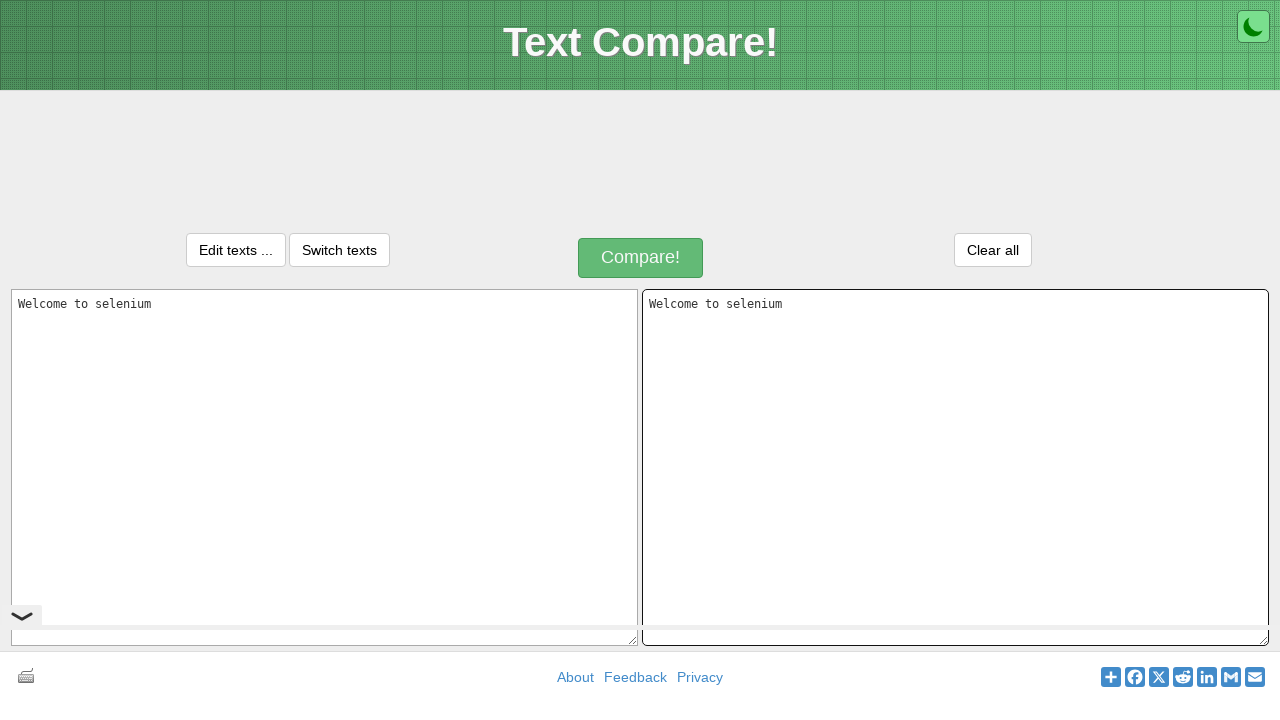